Tests adding and retrieving cookies from the browser context

Starting URL: https://demoblaze.com/

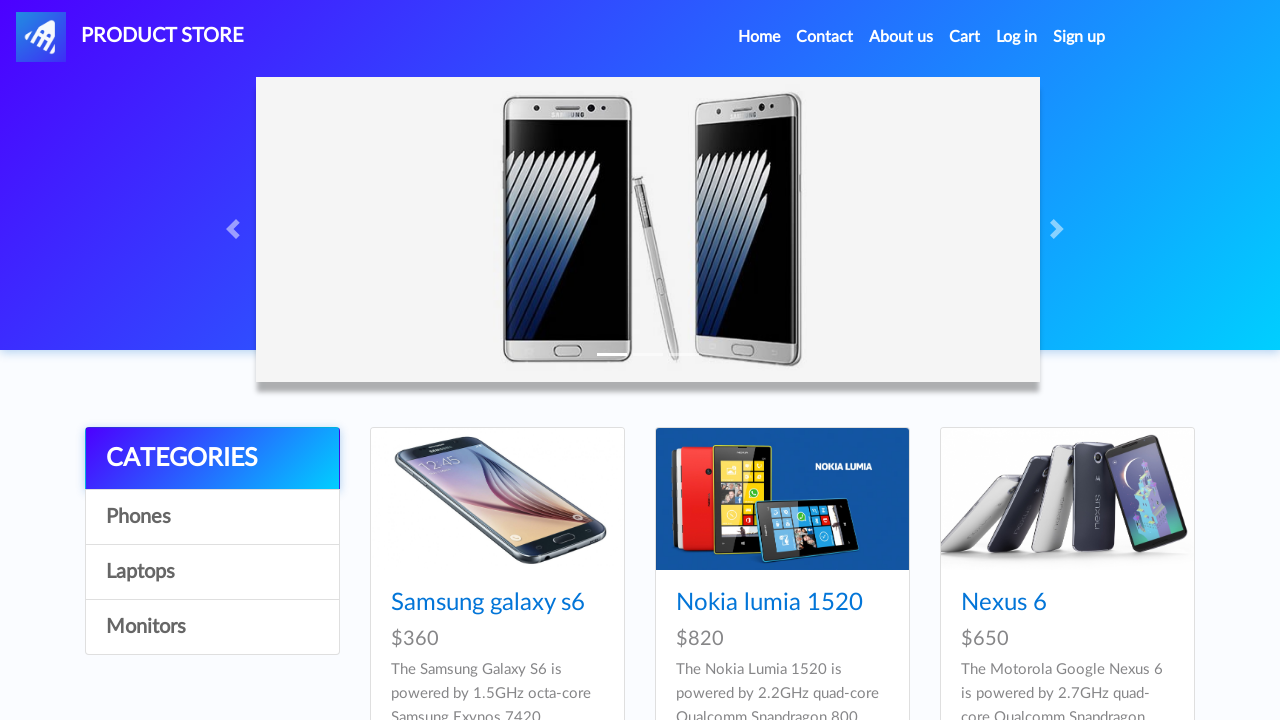

Added test cookie with name 'test' and value 'bar' to demoblaze.com domain
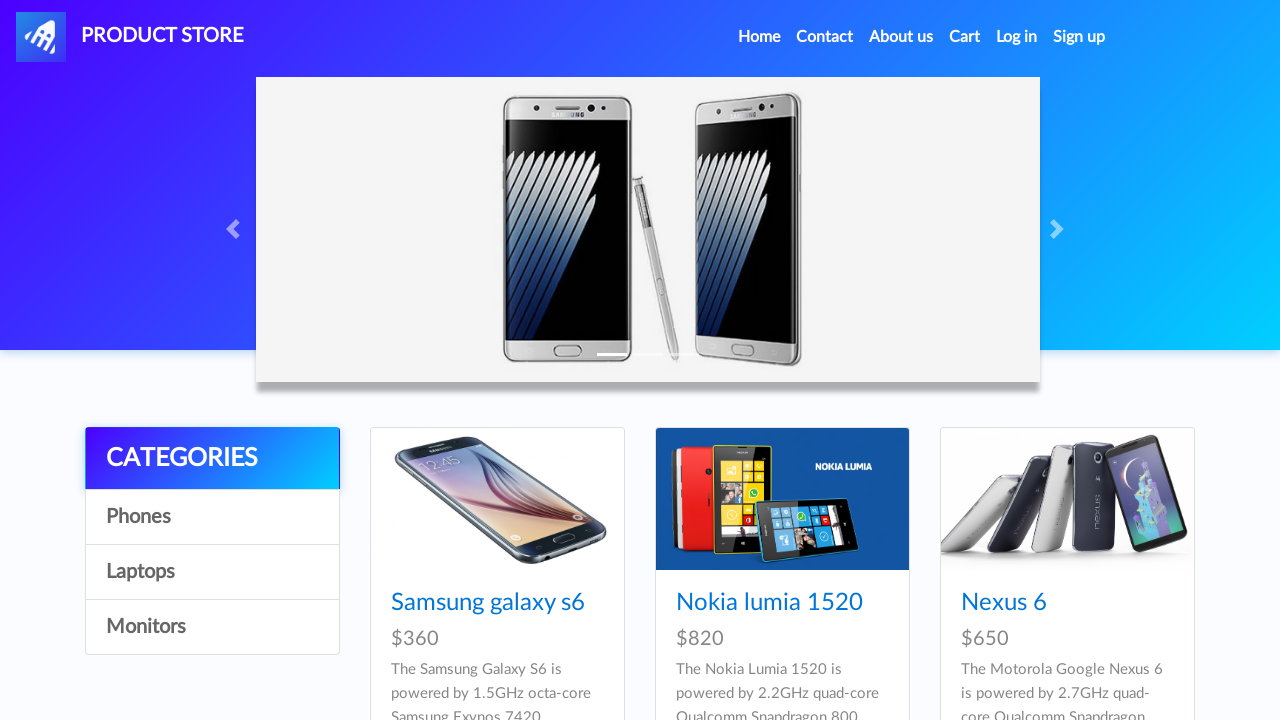

Retrieved all cookies from browser context
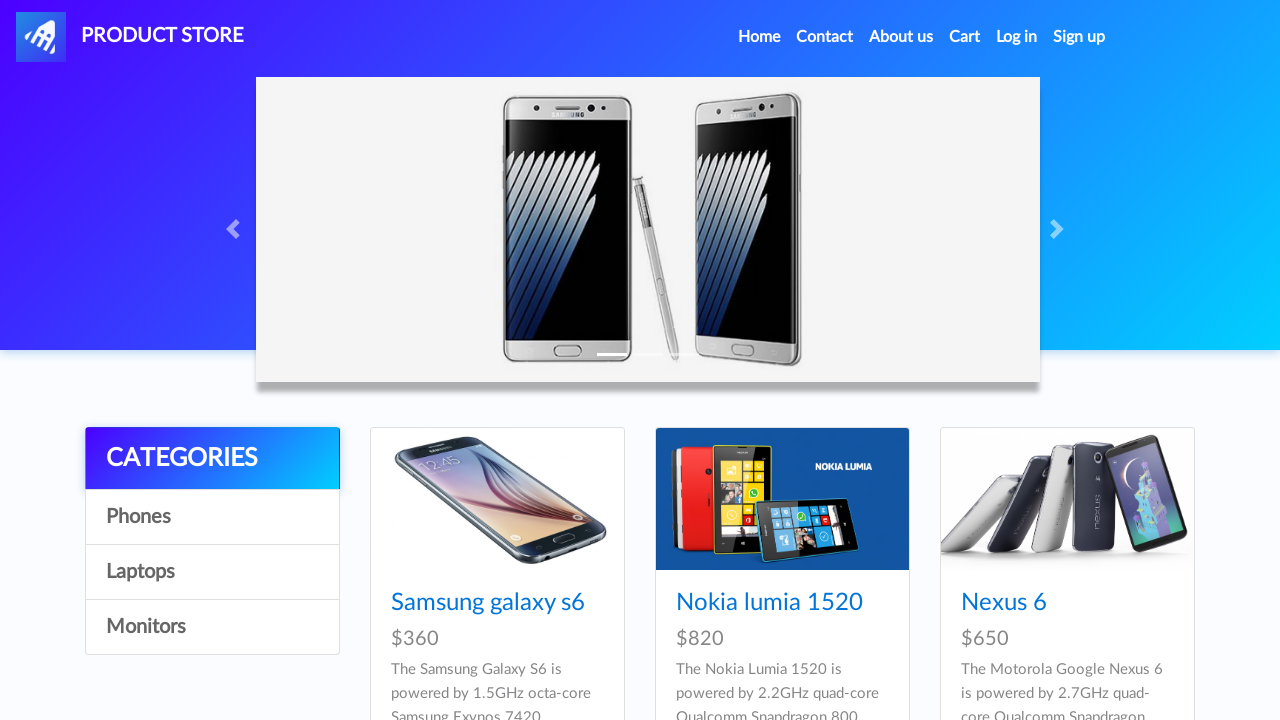

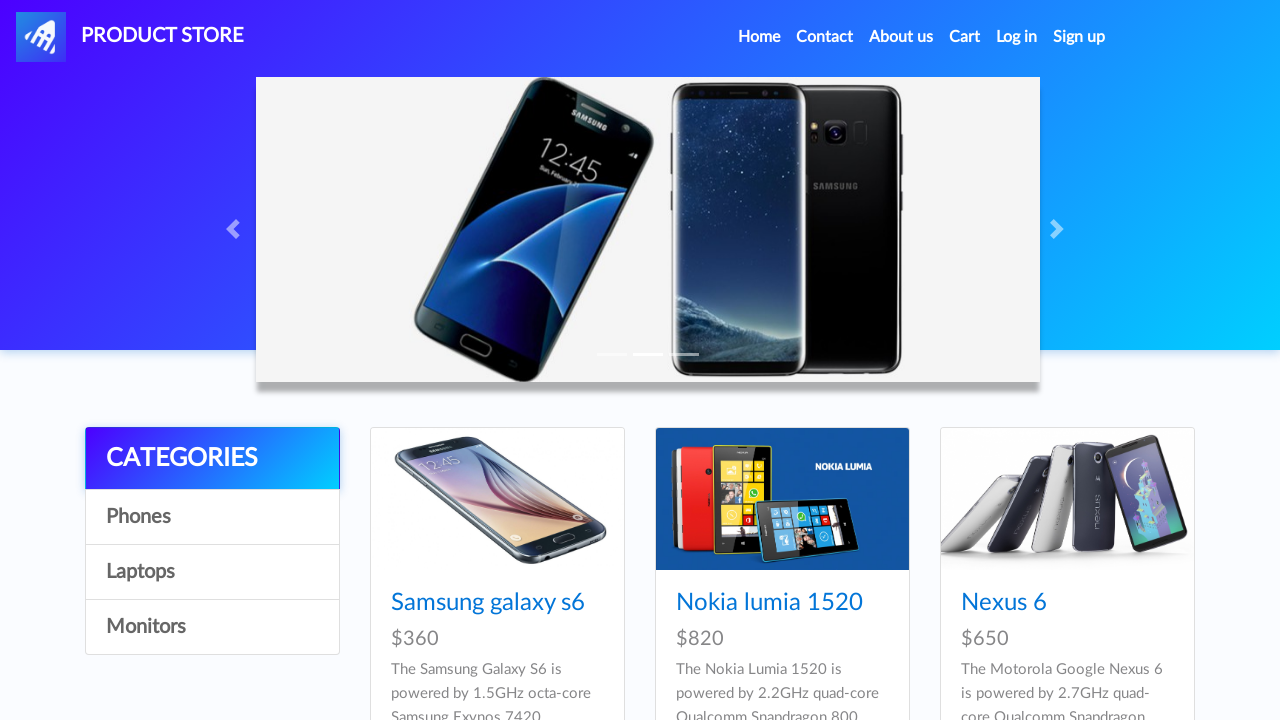